Tests drag and drop functionality by dragging an element from source to target location on a test automation practice page

Starting URL: https://testautomationpractice.blogspot.com/

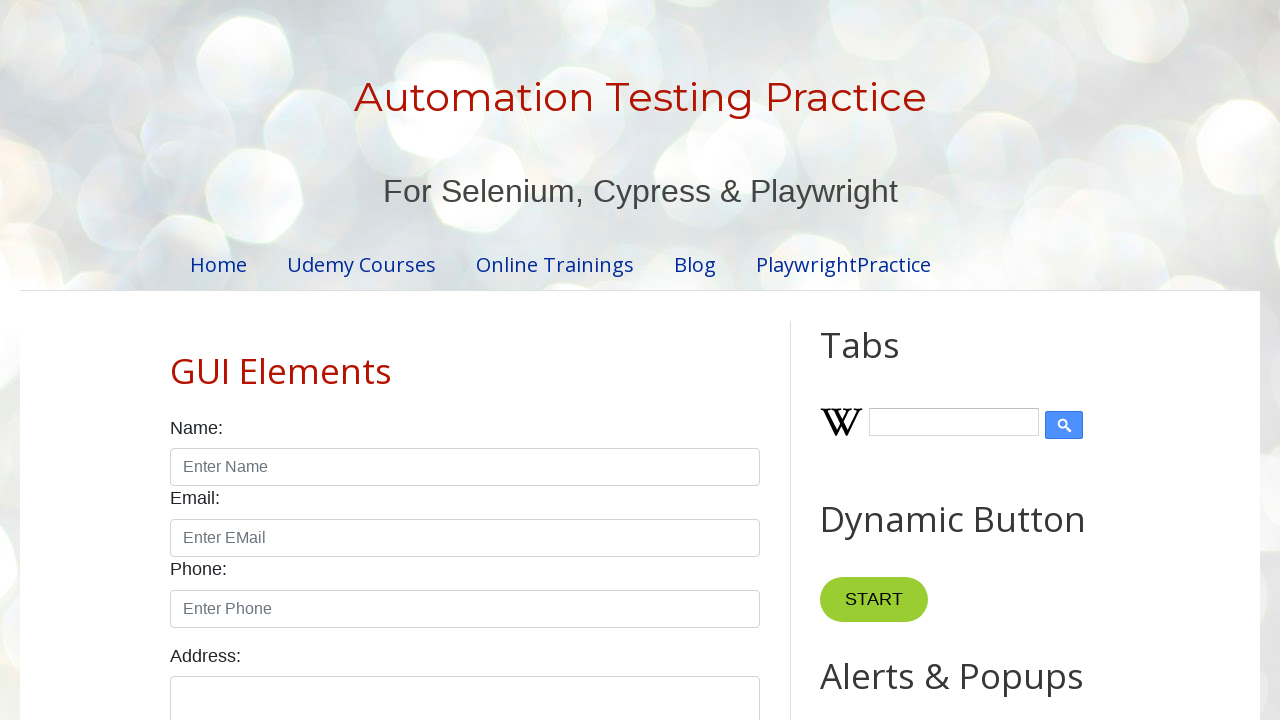

Scrolled down 400px to make drag-drop elements visible
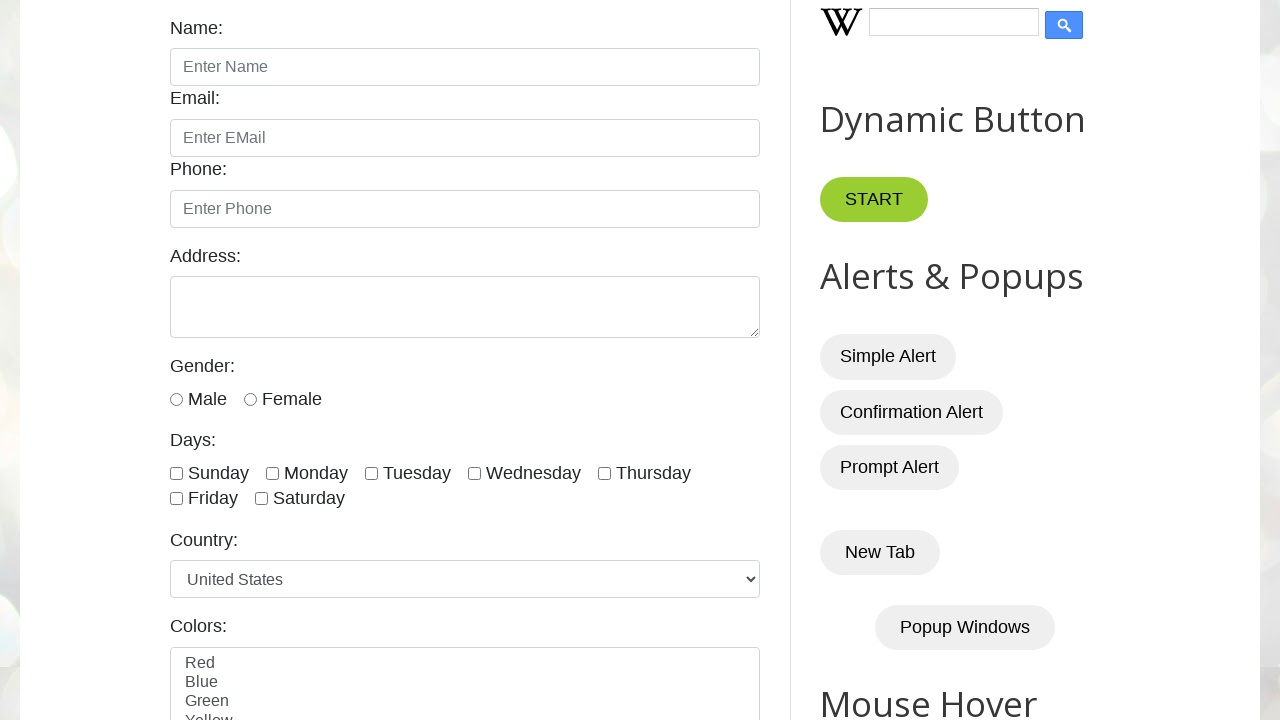

Located source element with id 'draggable'
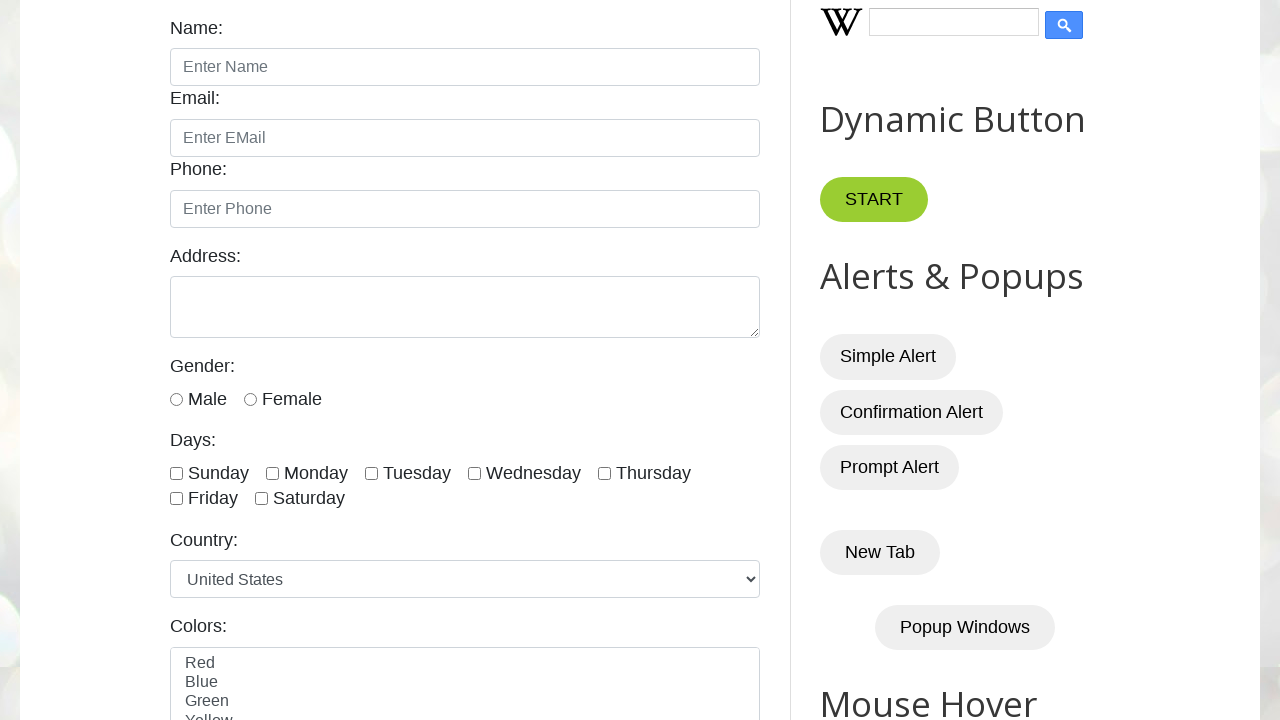

Located target element with id 'droppable'
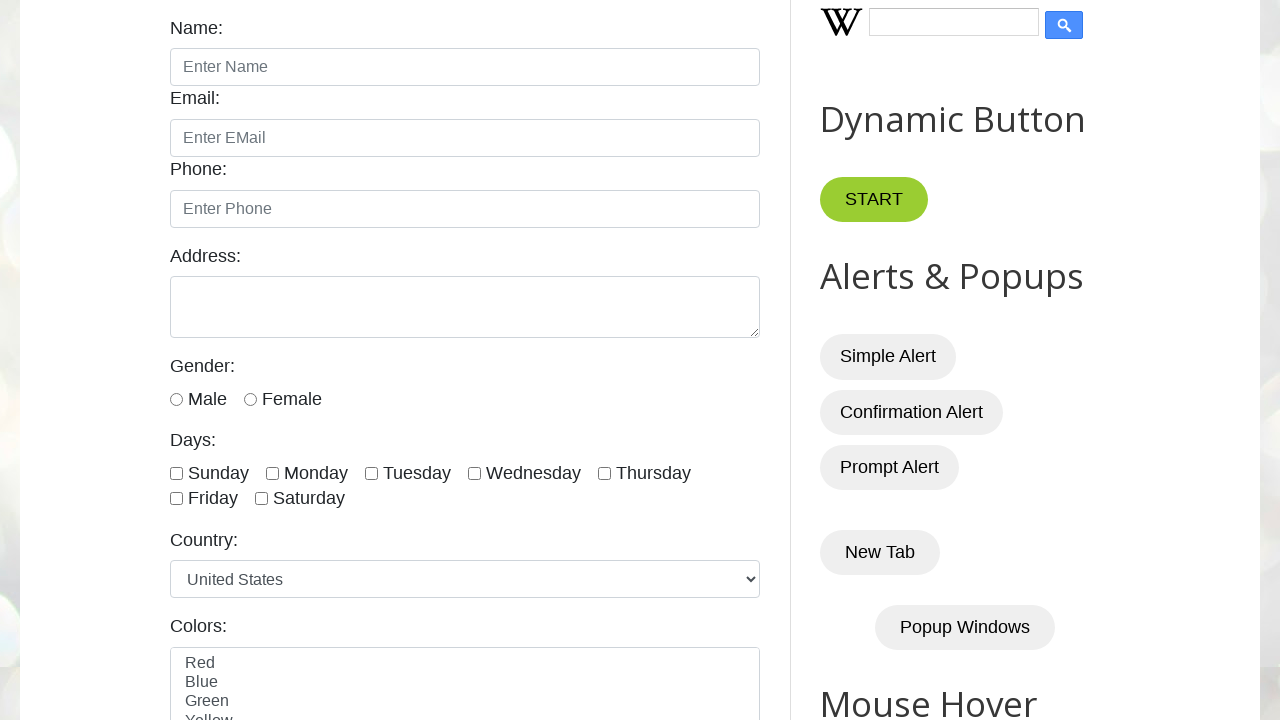

Performed drag and drop operation from source to target element at (1015, 386)
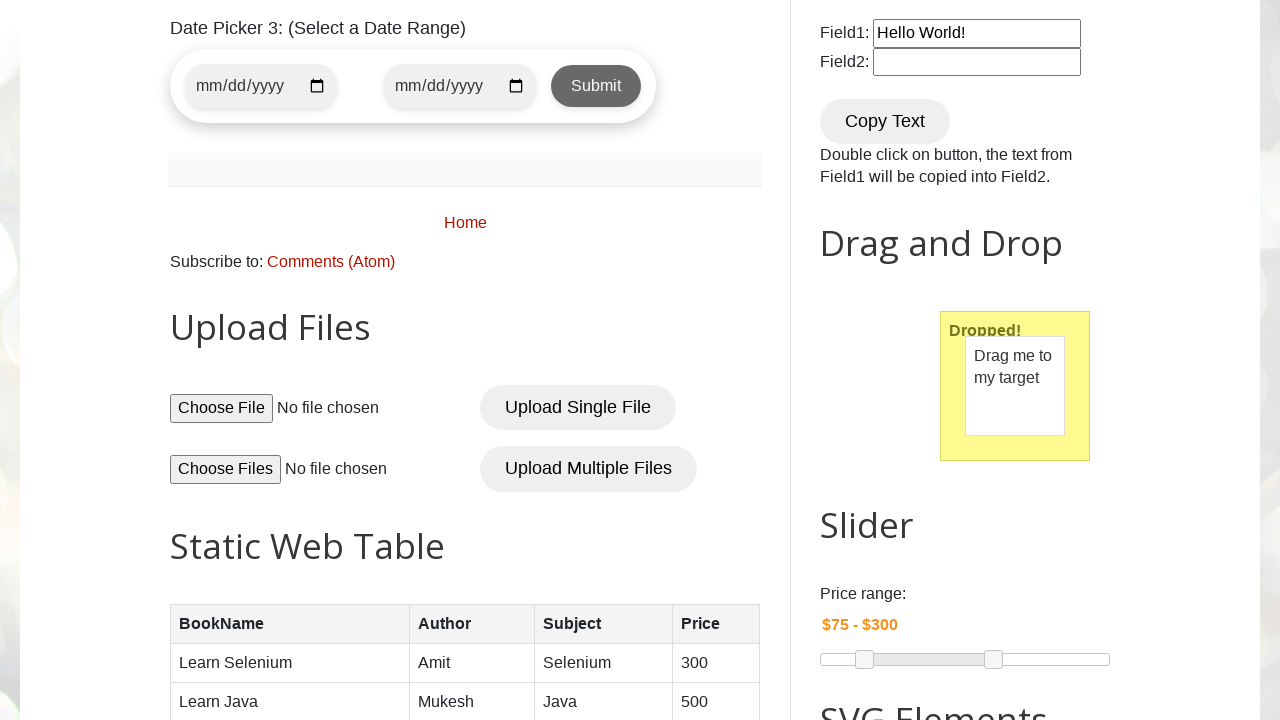

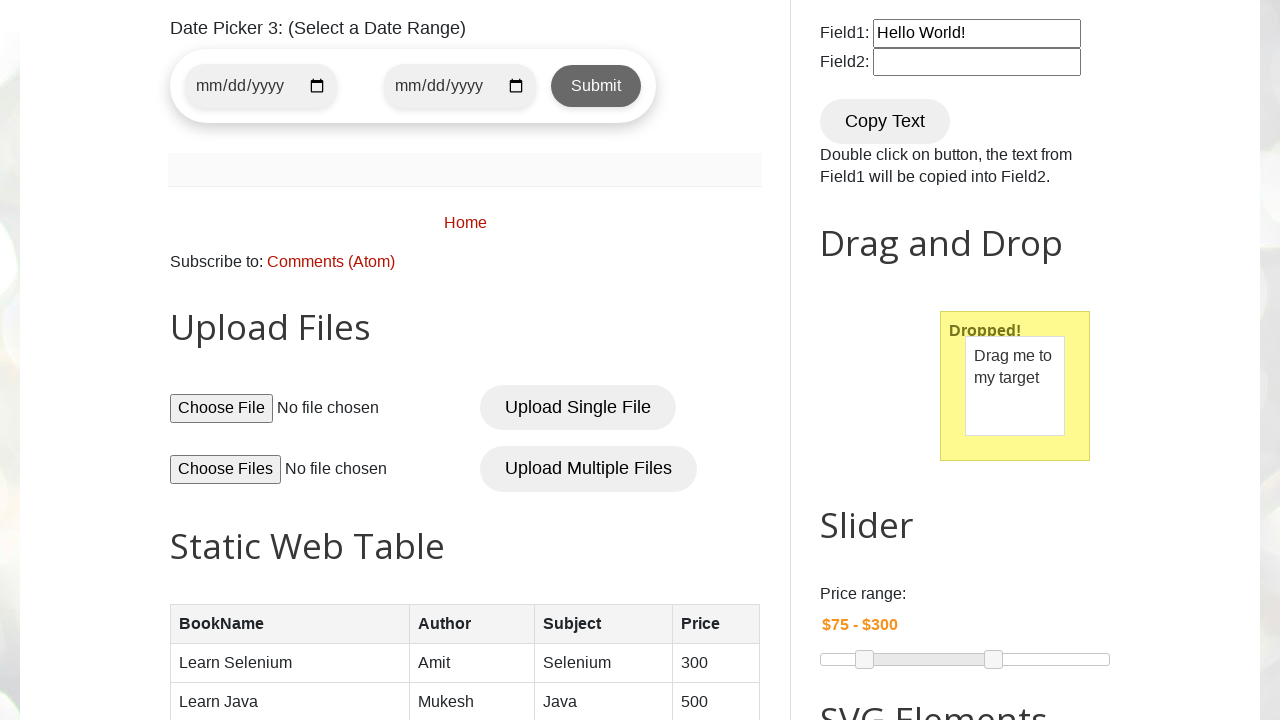